Searches for a trademark by serial number on the USPTO Trademark Status and Document Retrieval system and verifies that trademark details are displayed

Starting URL: https://tsdr.uspto.gov/

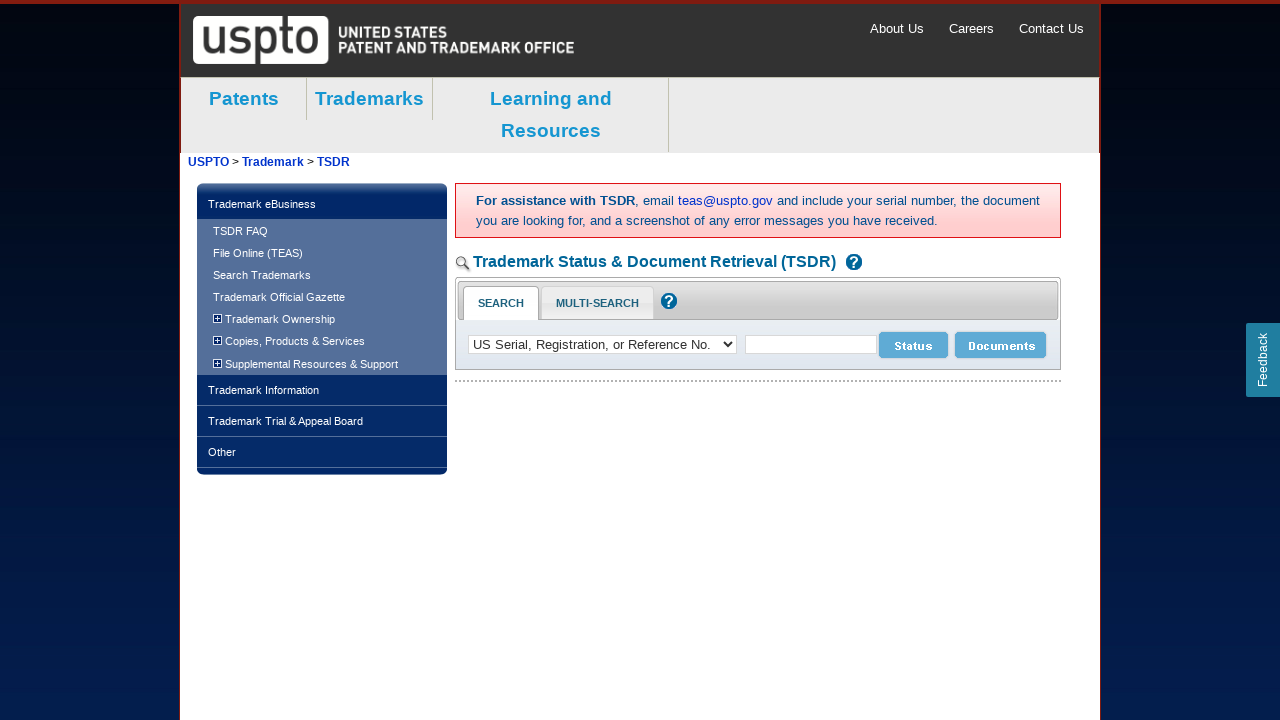

Filled search field with trademark serial number 85931937 on #searchNumber
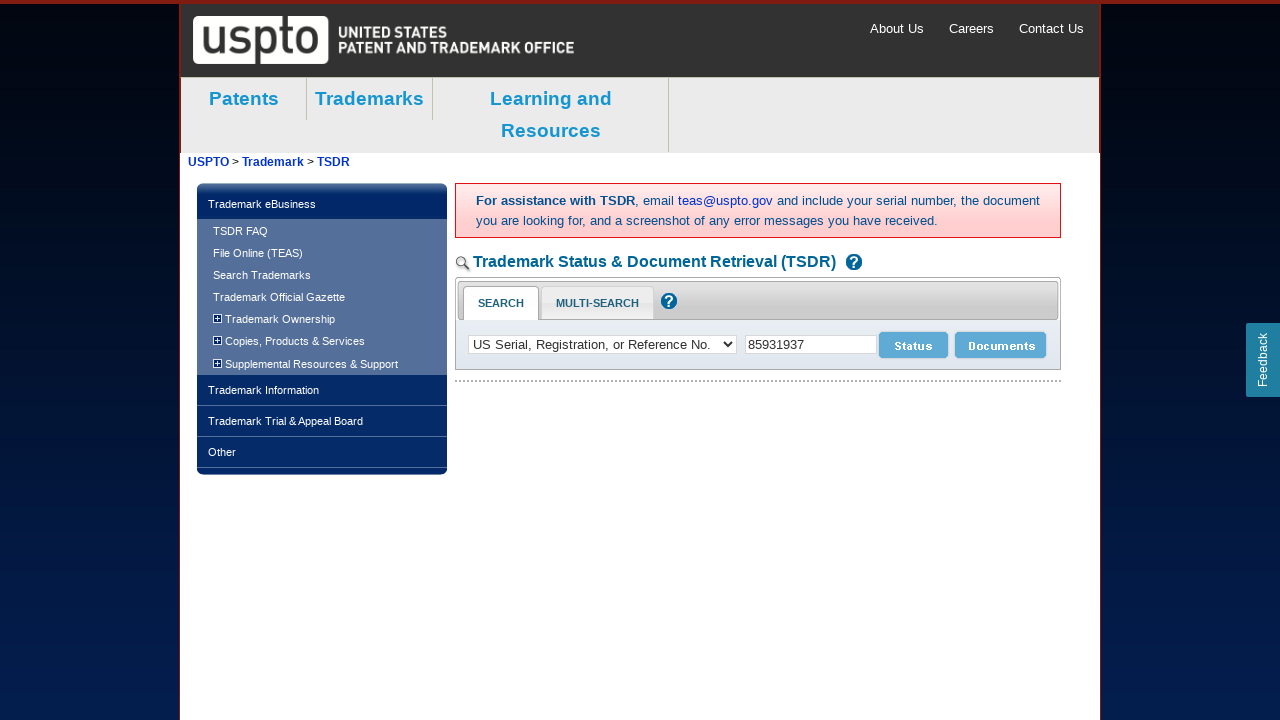

Pressed Enter to submit trademark search on #searchNumber
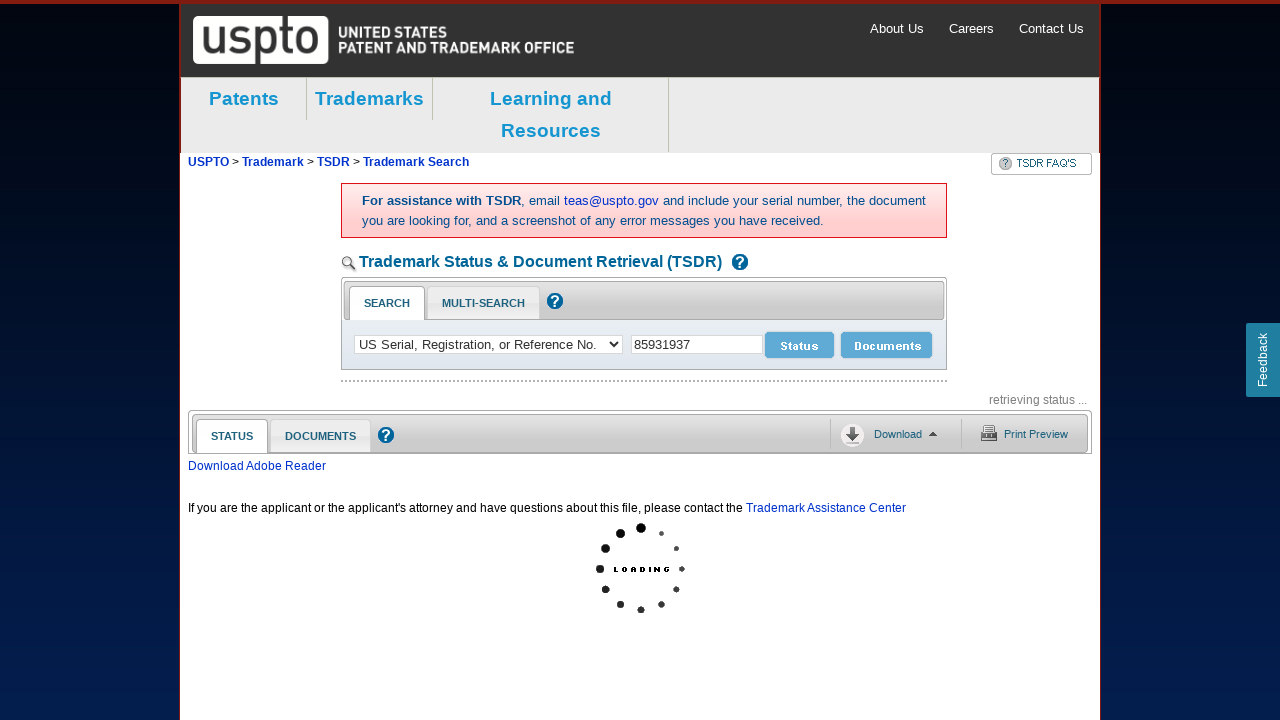

Waited for and confirmed Registration Date field loaded
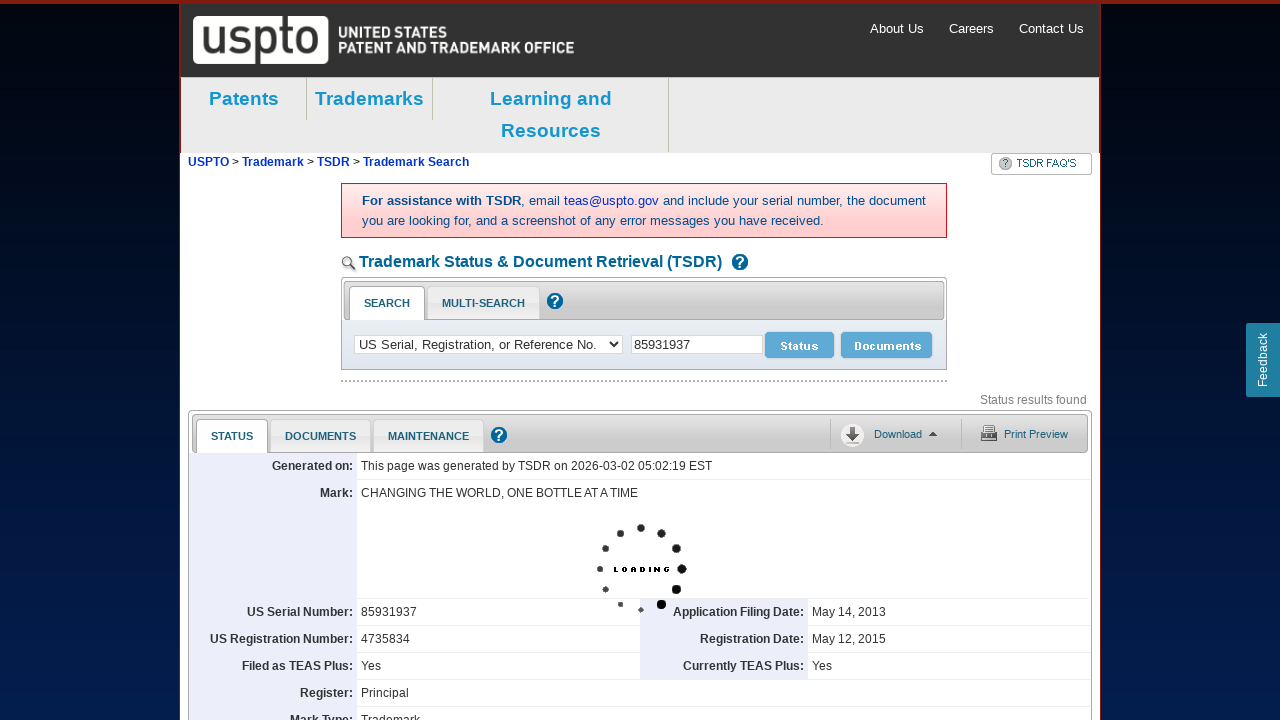

Waited for and confirmed Application Filing Date field loaded
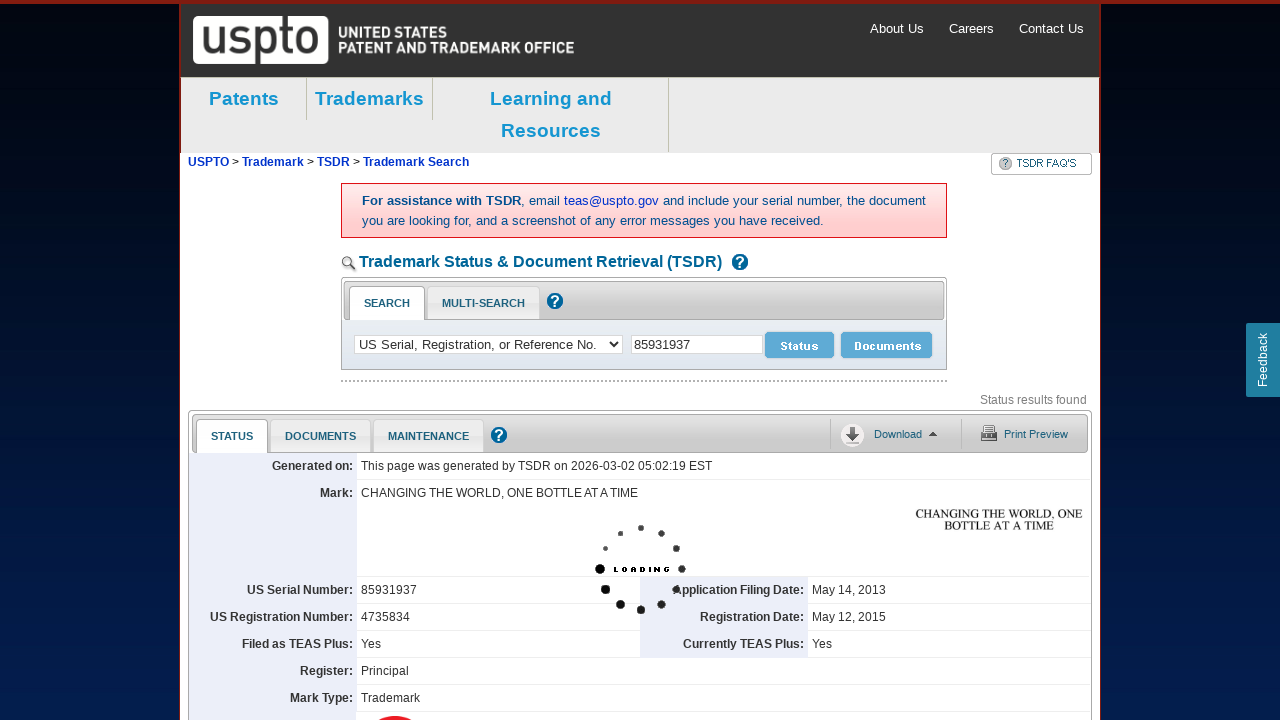

Waited for and confirmed US Serial Number field loaded
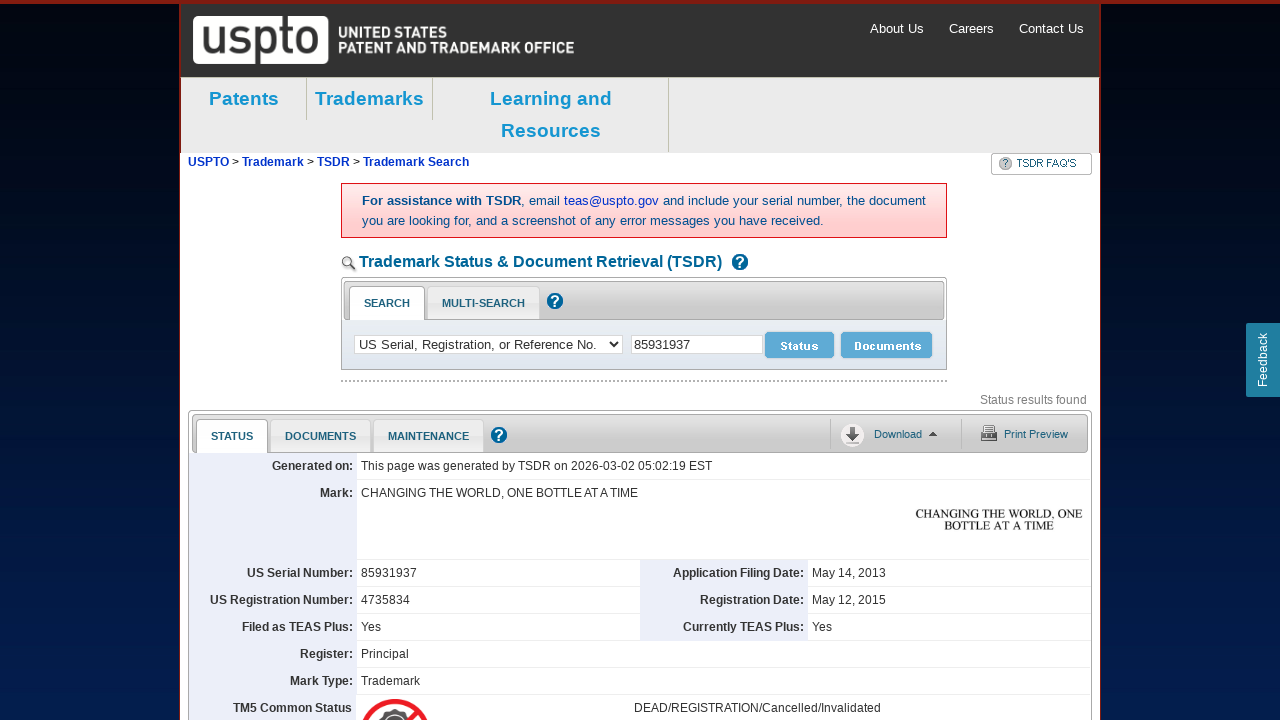

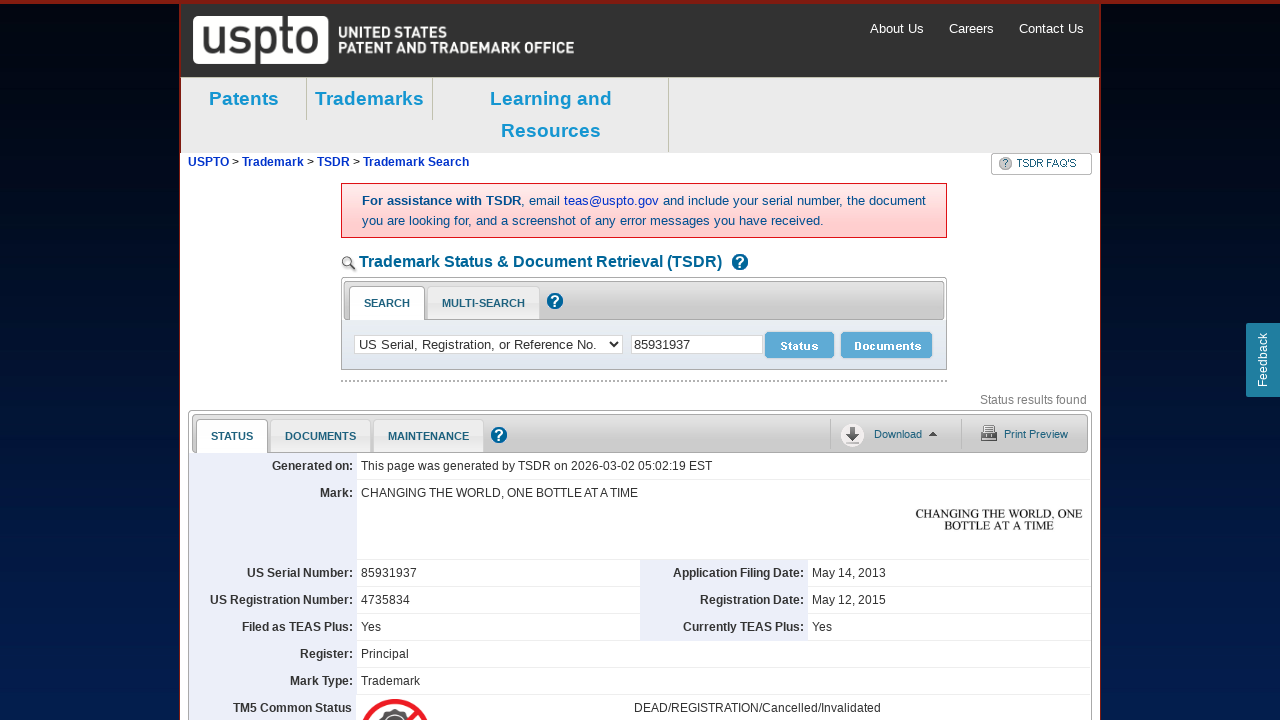